Navigates to nested frames page and switches between parent and child frames to access content within the middle frame

Starting URL: https://the-internet.herokuapp.com/

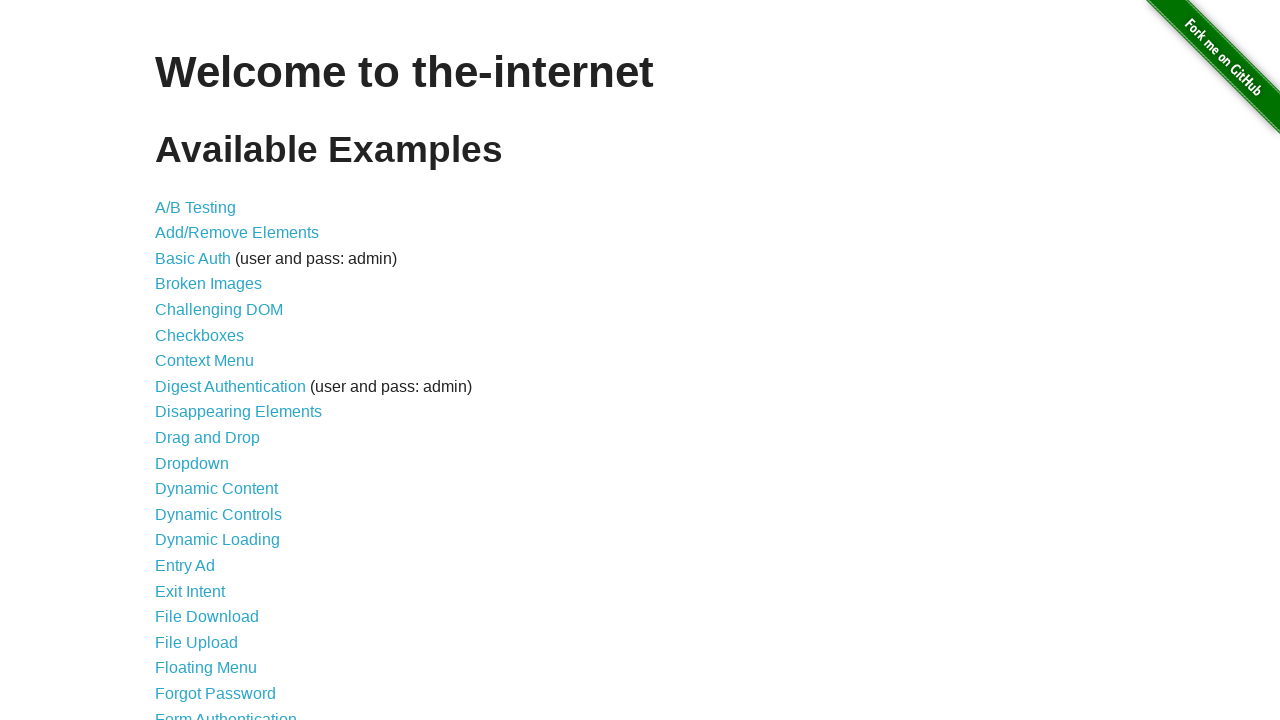

Clicked on Nested Frames link at (210, 395) on xpath=//a[contains(text(),'Nested Frames')]
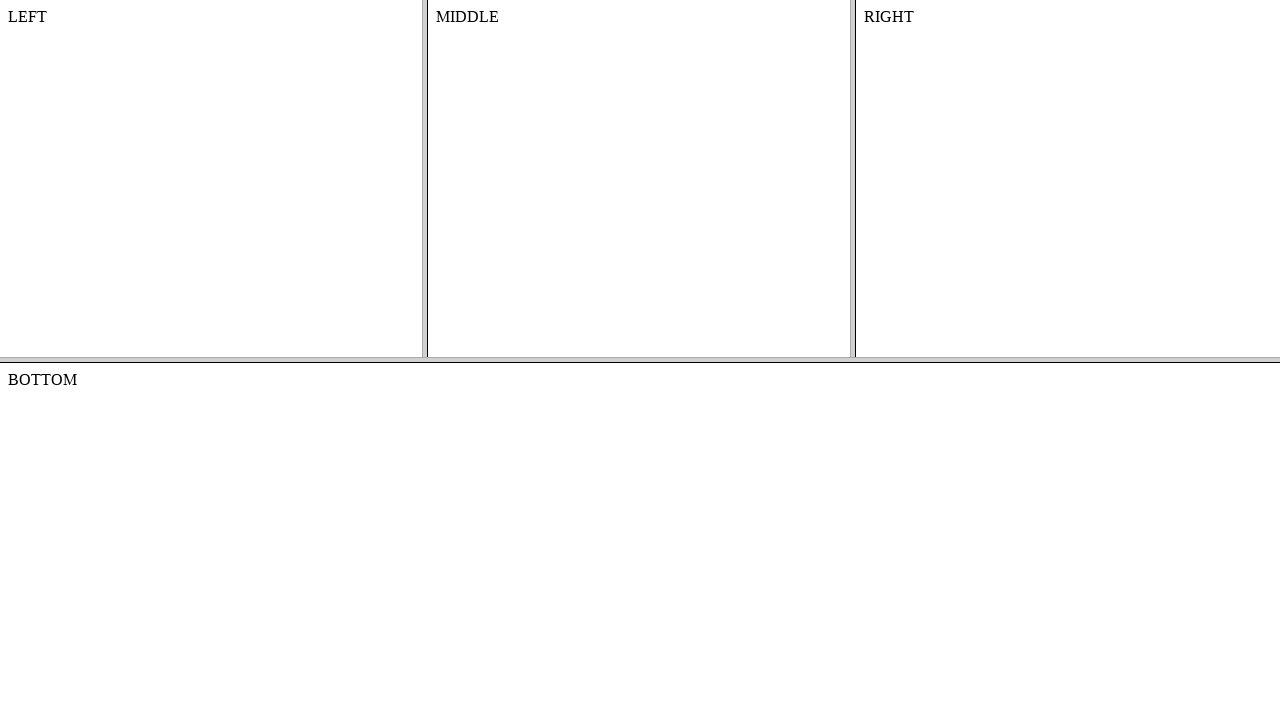

Waited for page to reach domcontentloaded state
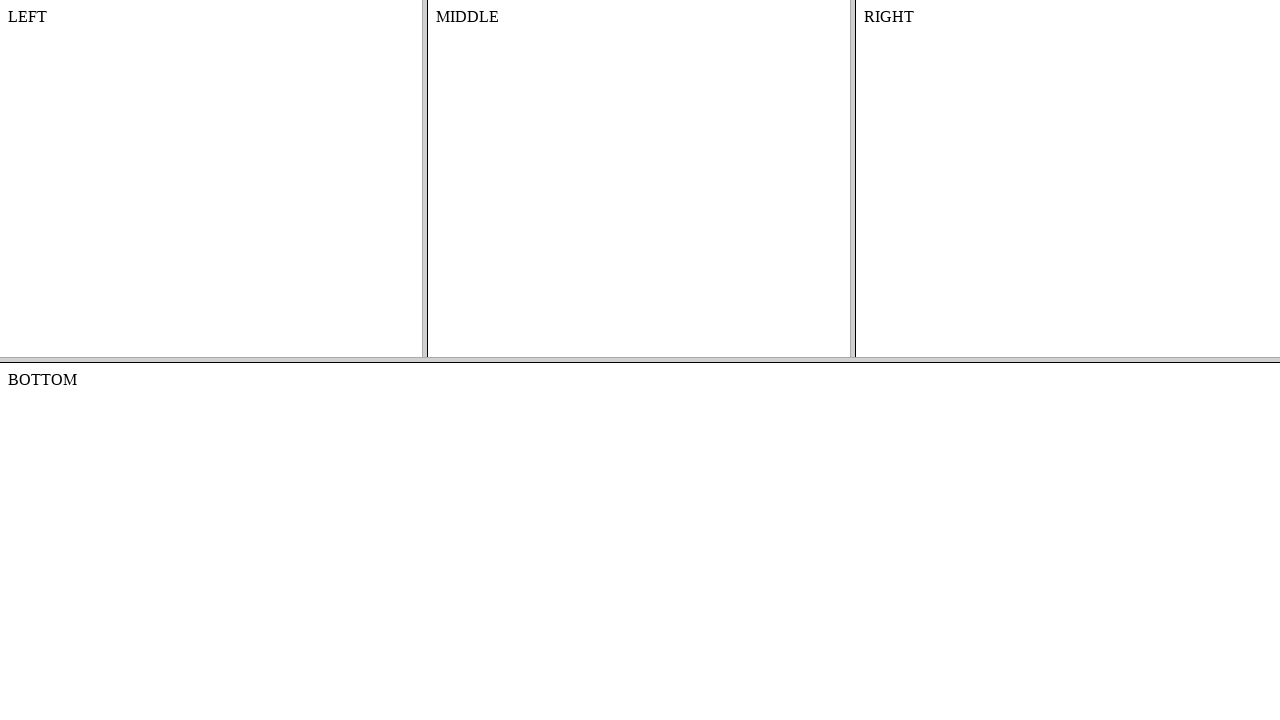

Located top frame
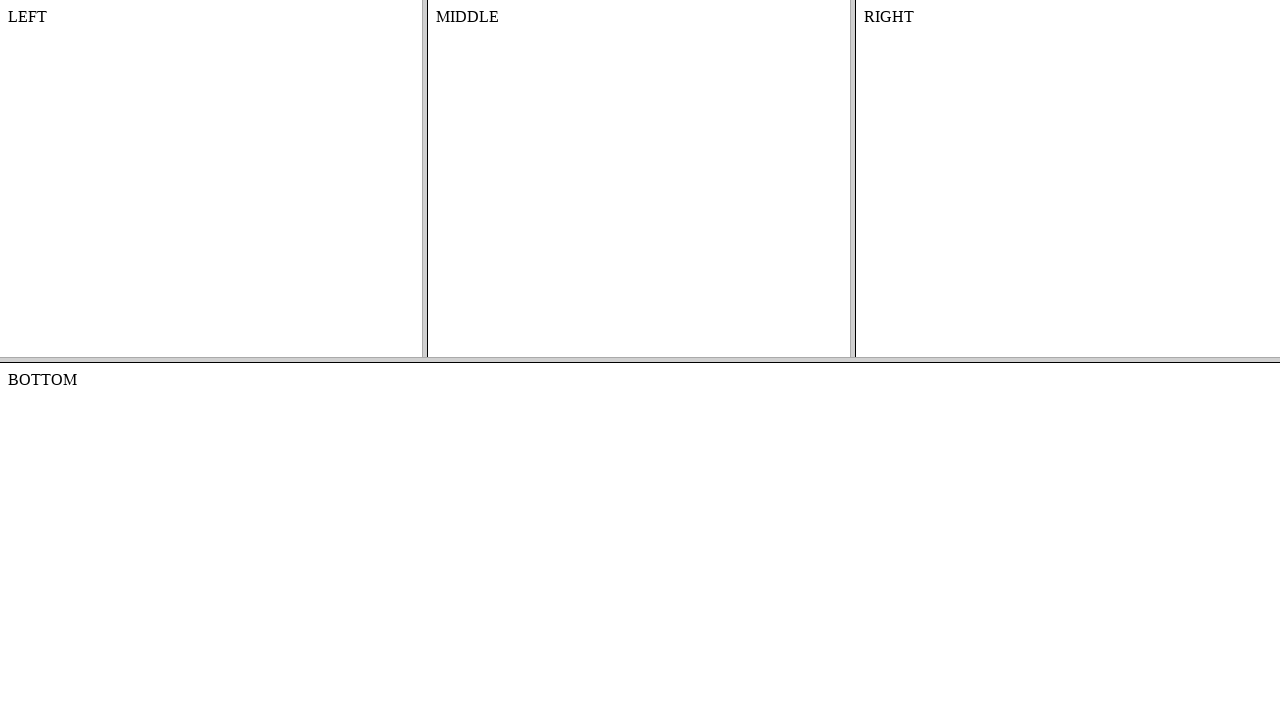

Located middle frame within top frame
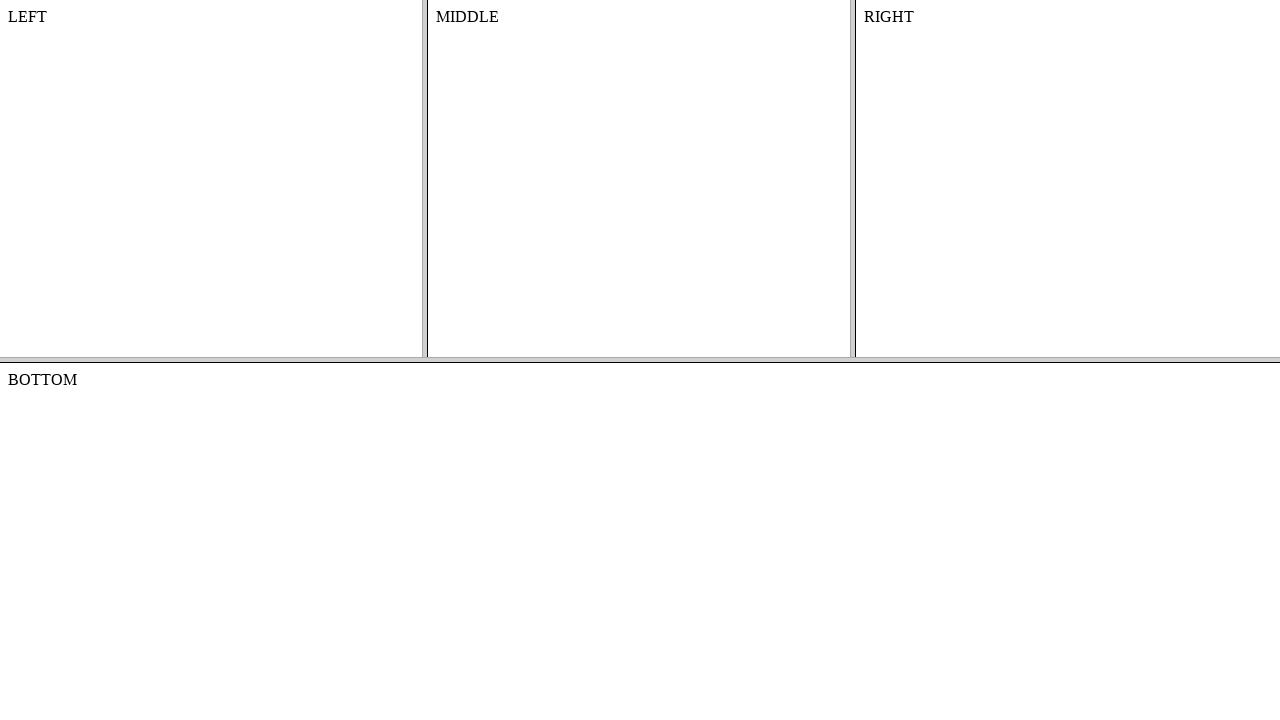

Retrieved text content from middle frame
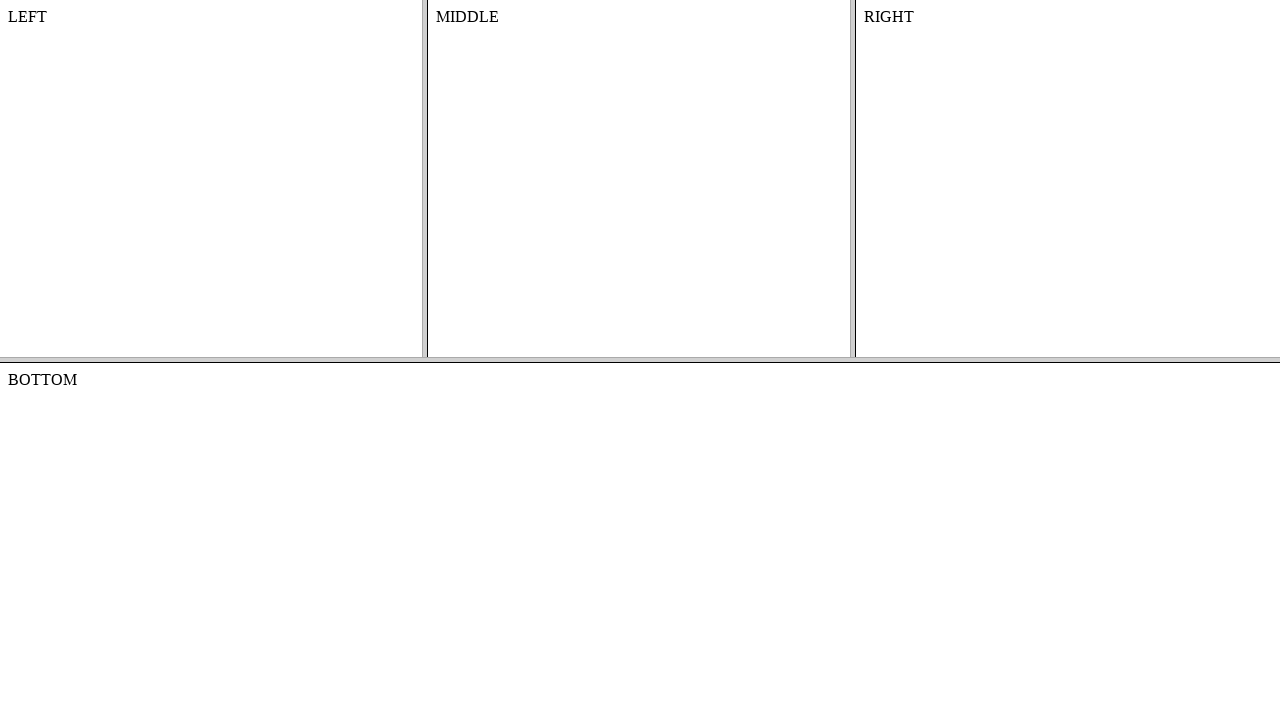

Printed middle frame text: MIDDLE
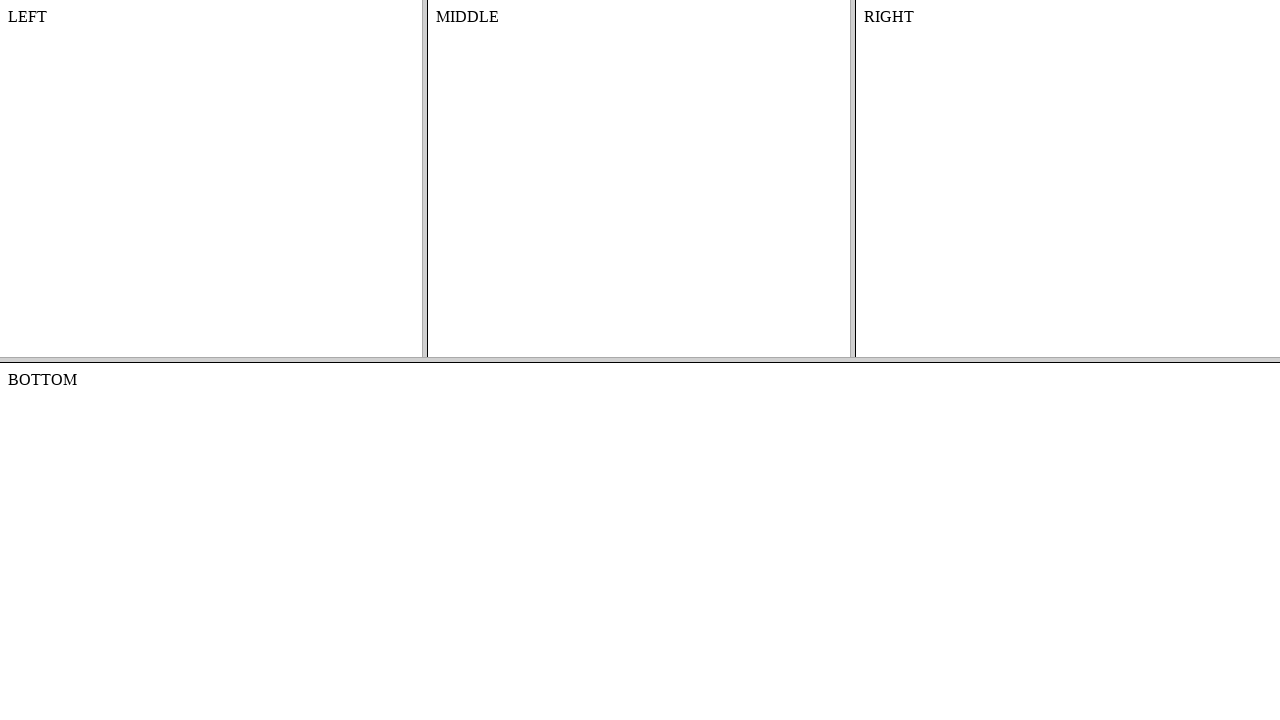

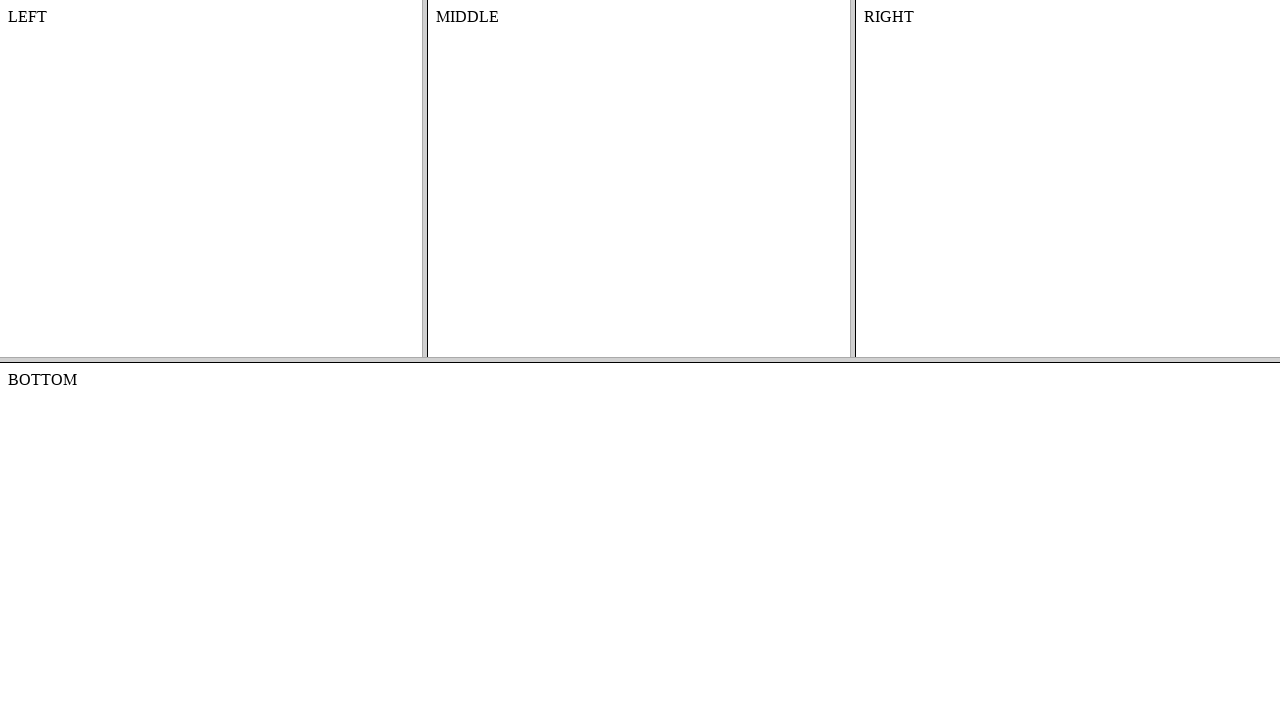